Tests registration form validation with a username consisting only of spaces, verifying the prefix/postfix spaces error message appears.

Starting URL: https://anatoly-karpovich.github.io/demo-login-form/

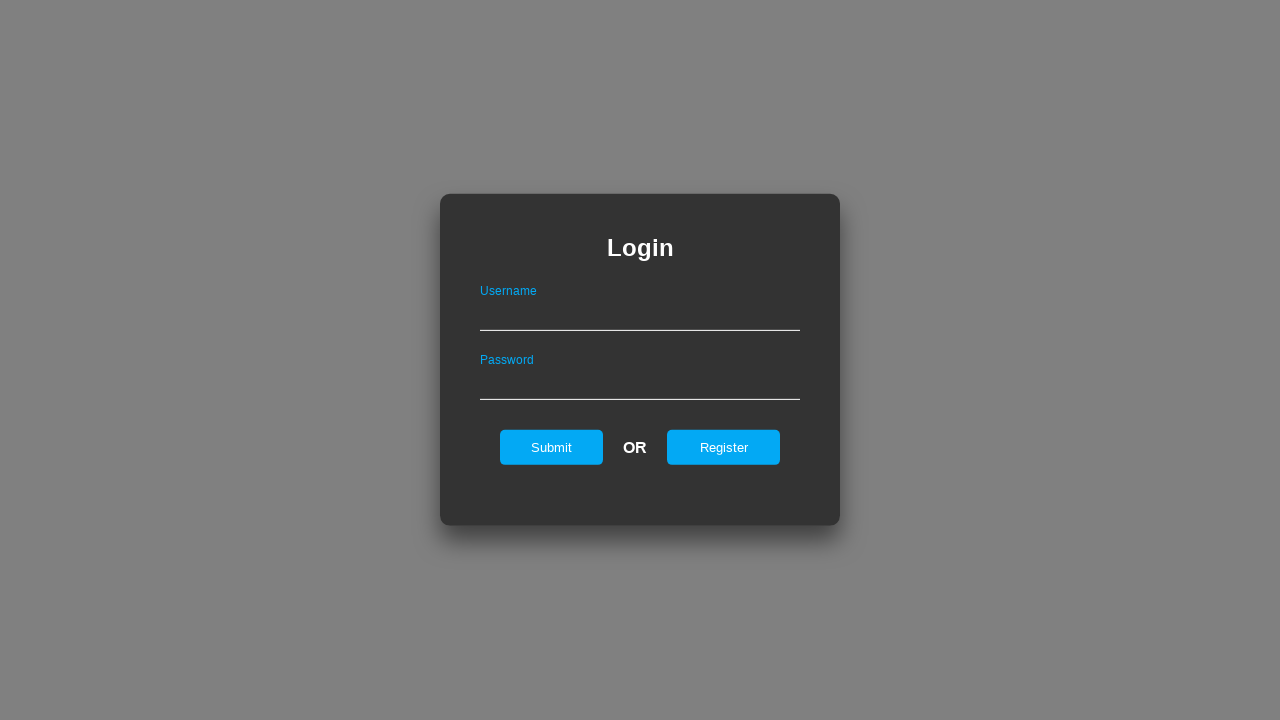

Login form loaded and visible
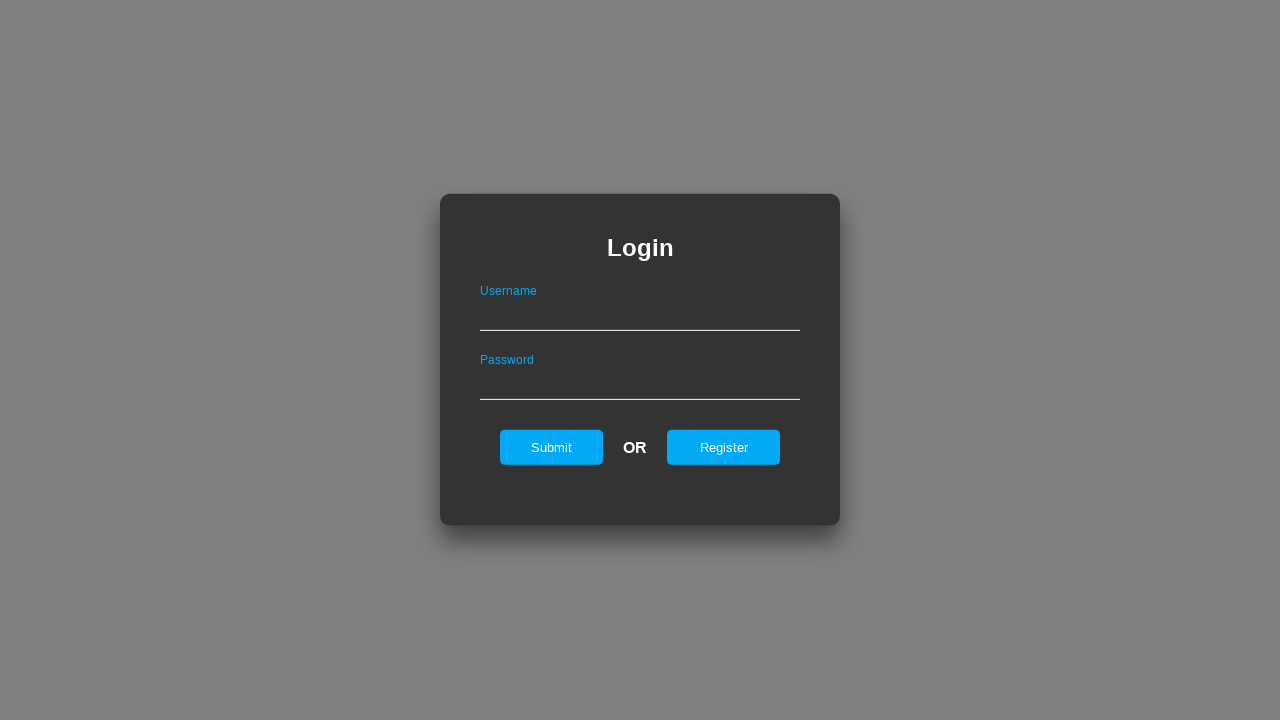

Clicked register button to switch to registration form at (724, 447) on #registerOnLogin
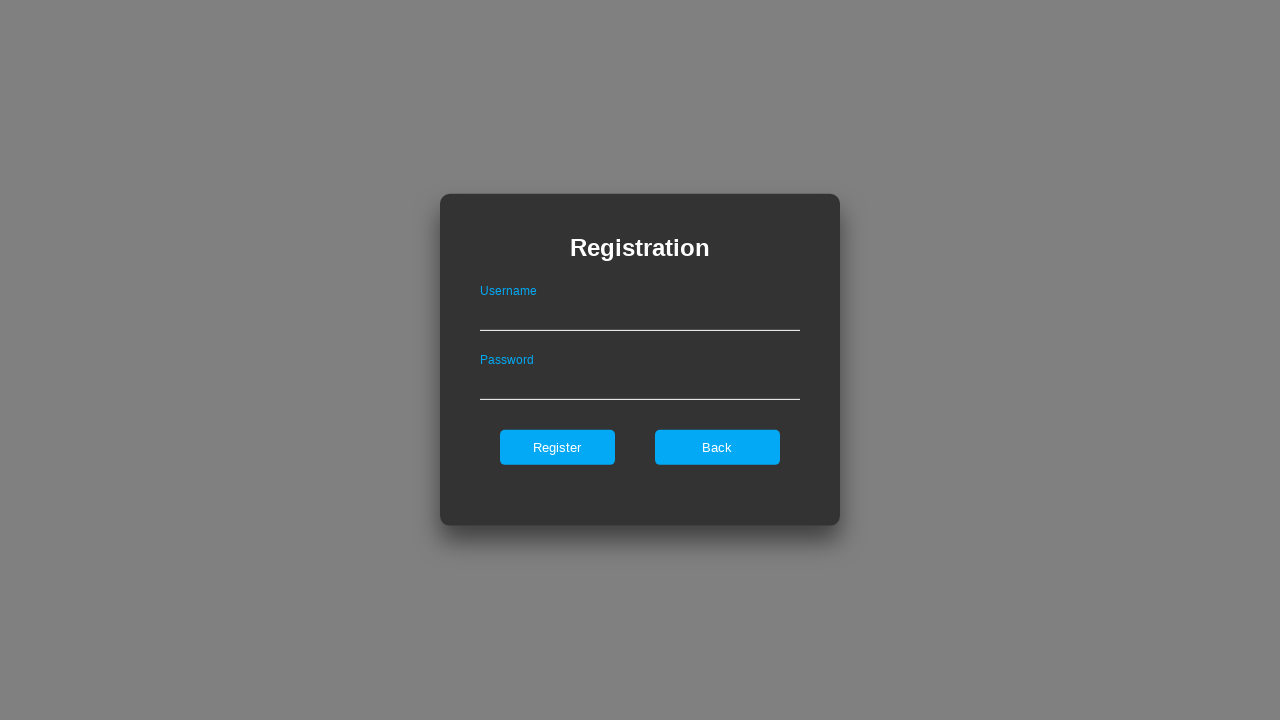

Registration form loaded and visible
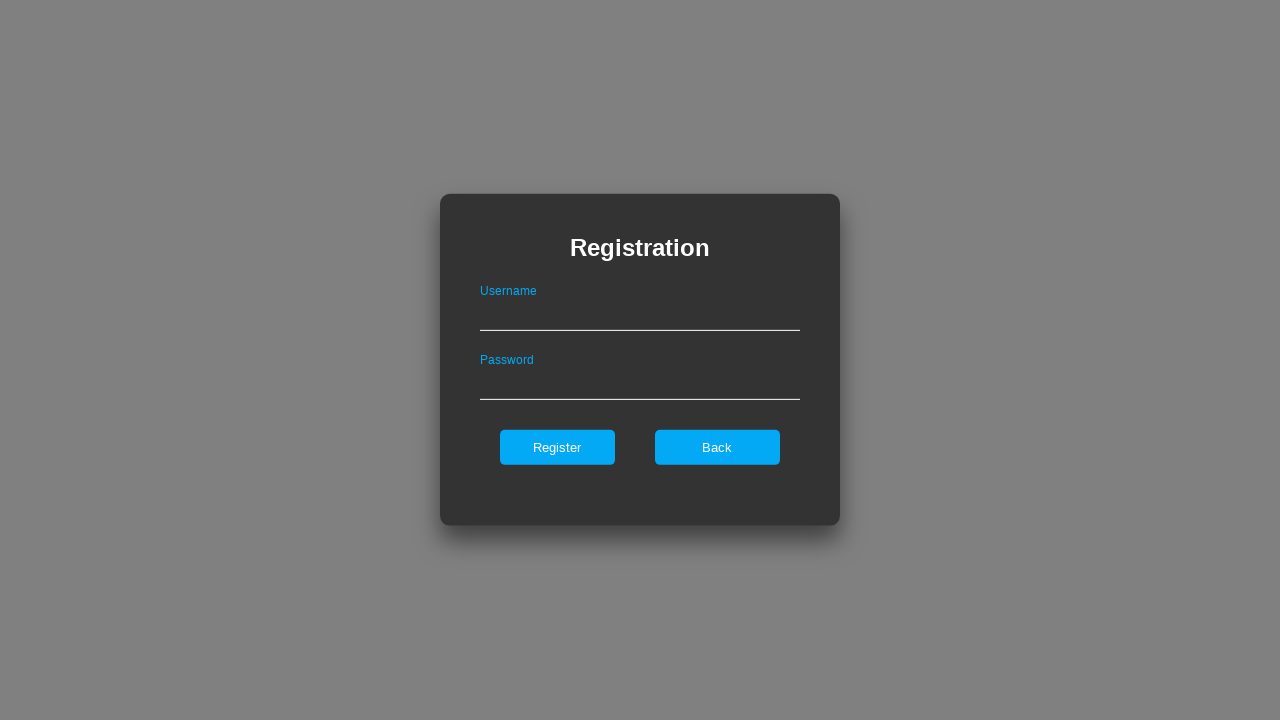

Filled username field with only spaces on #userNameOnRegister
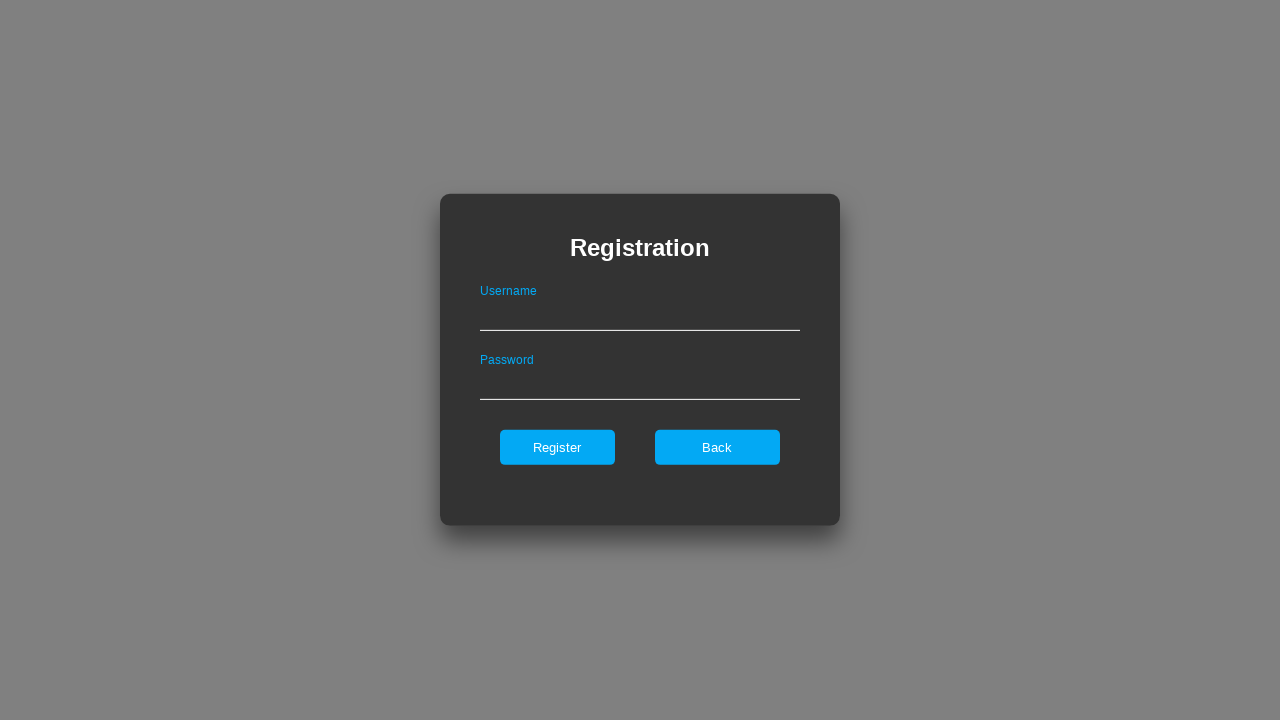

Filled password field with 'SecretPw123!@#' on #passwordOnRegister
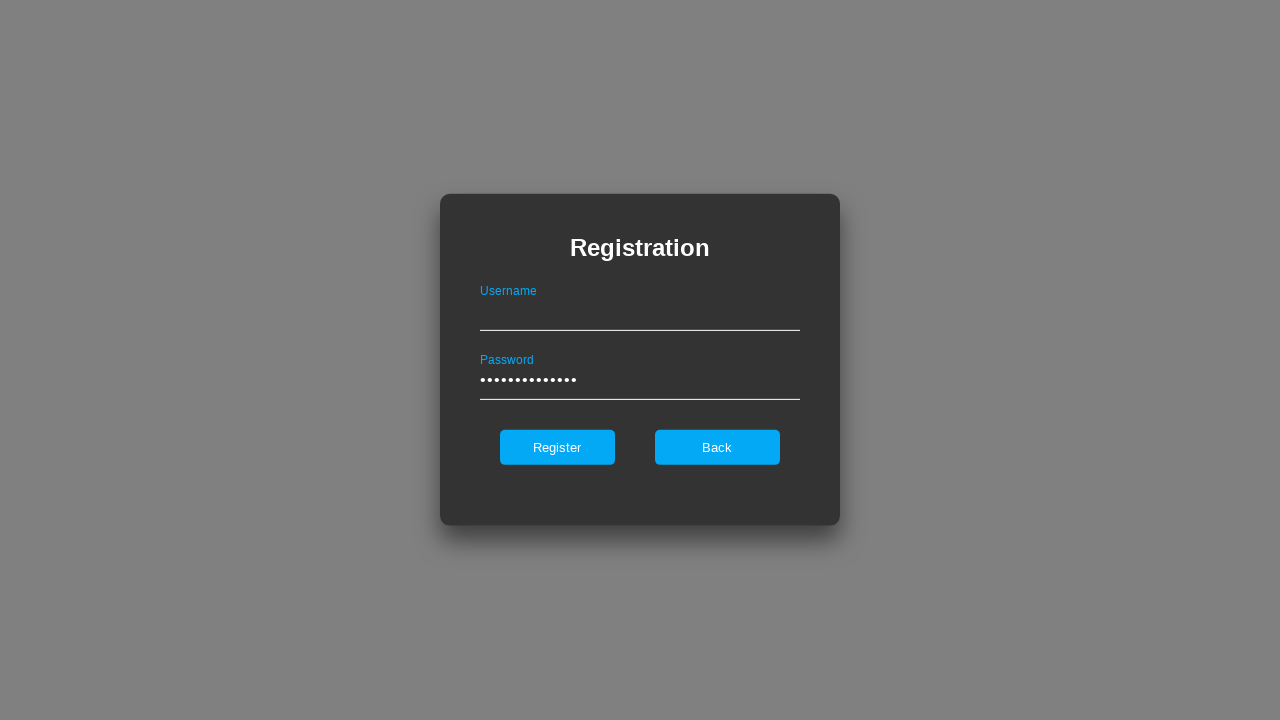

Clicked register button to submit form at (557, 447) on #register
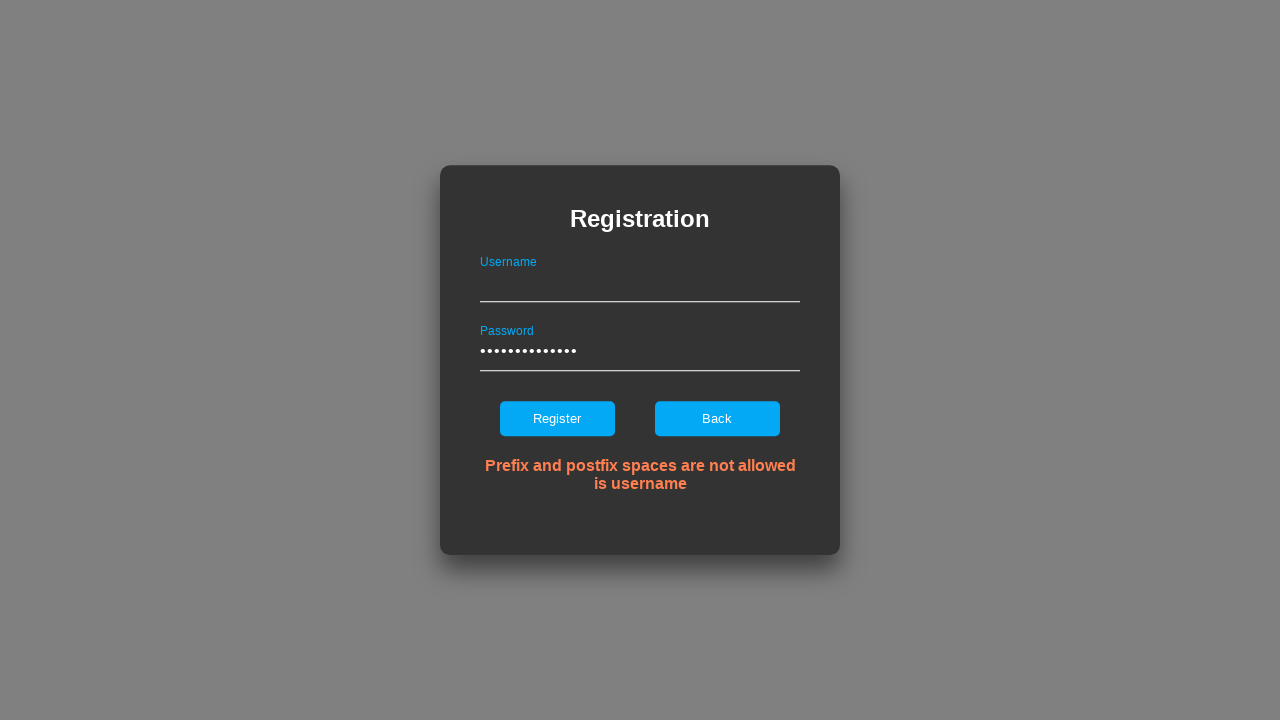

Error message element appeared
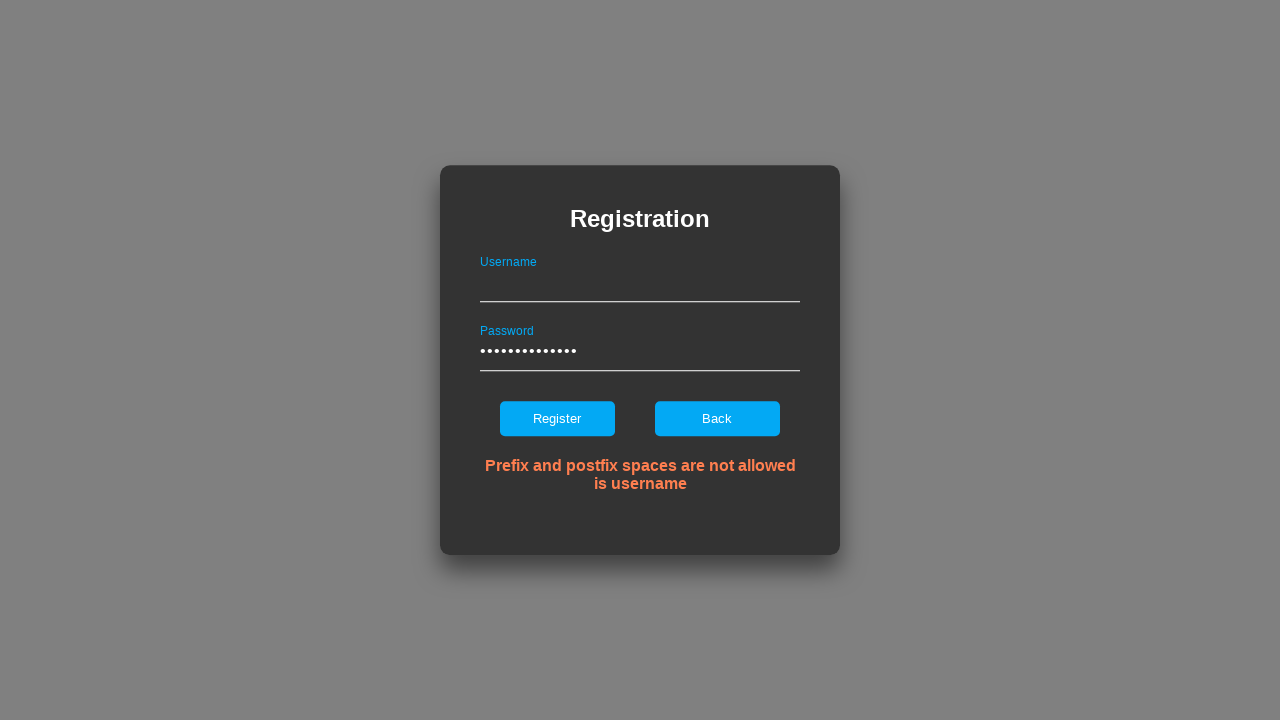

Verified error message displays 'Prefix and postfix spaces are not allowed is username'
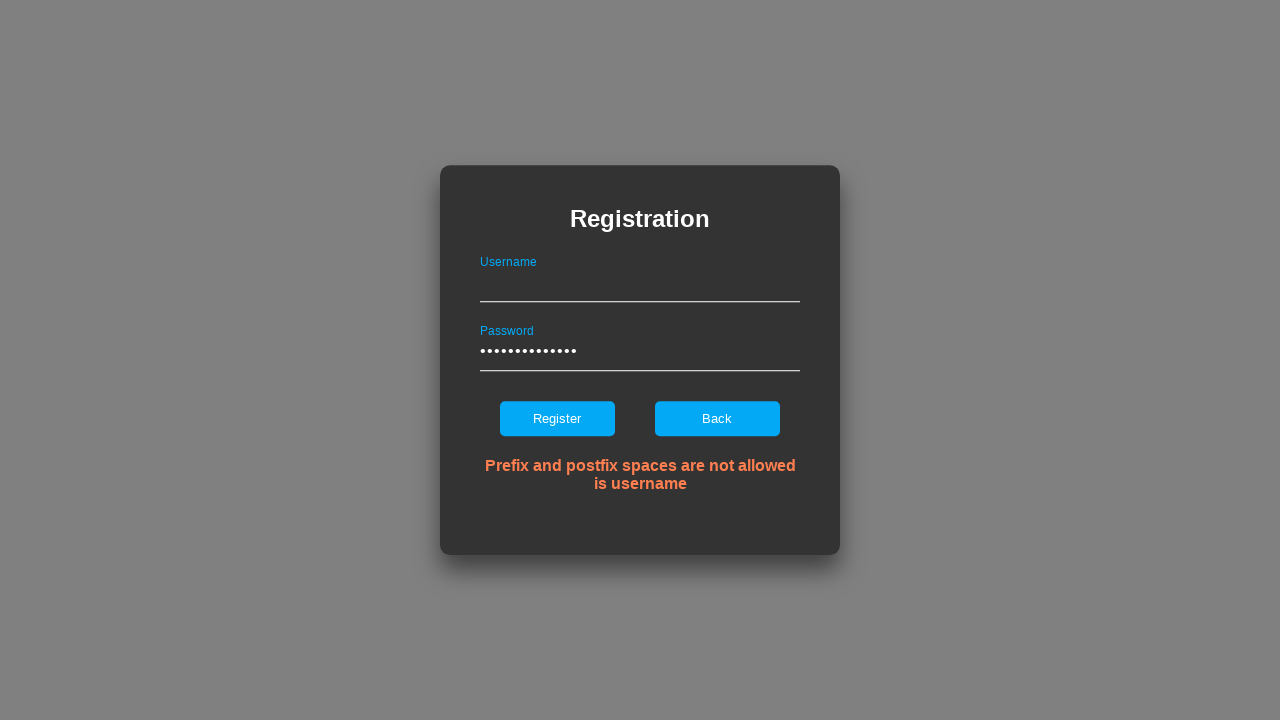

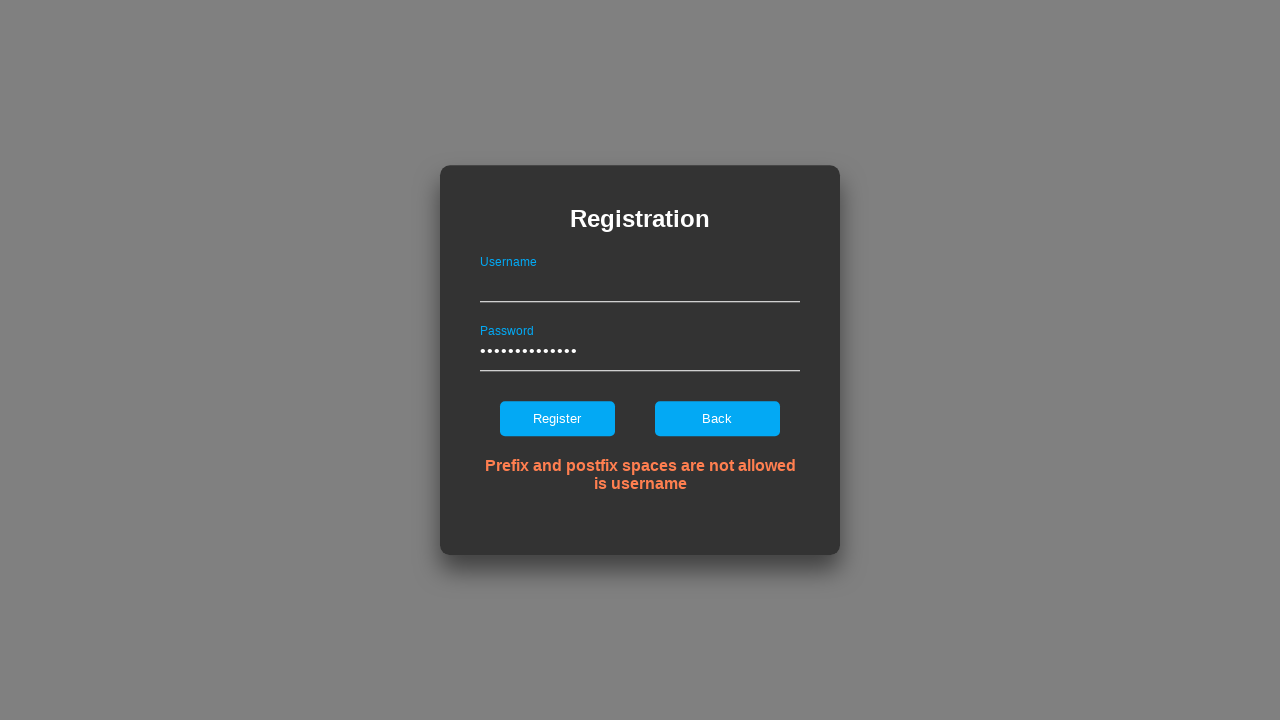